Tests a text-to-speech website by selecting a British English voice, entering text, and clicking the speak button to generate audio

Starting URL: https://ttsmp3.com/text-to-speech/British2English/

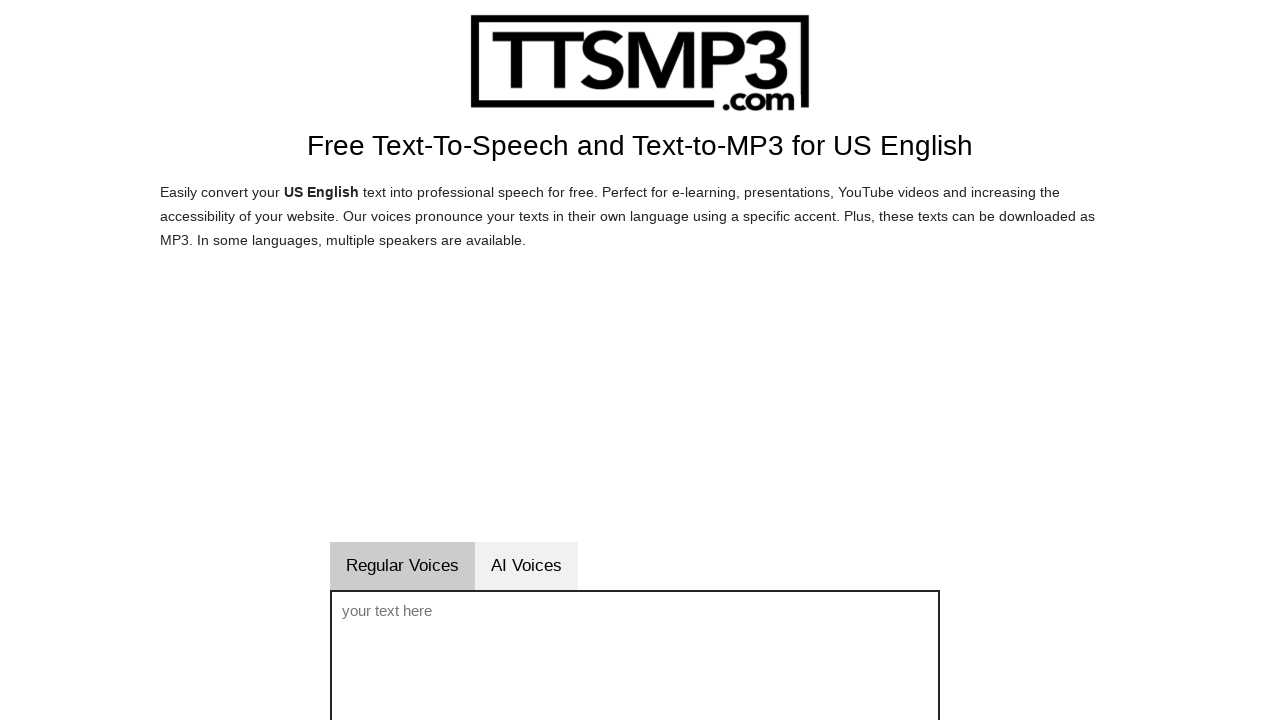

Selected British English / Brian voice from dropdown on #sprachwahl
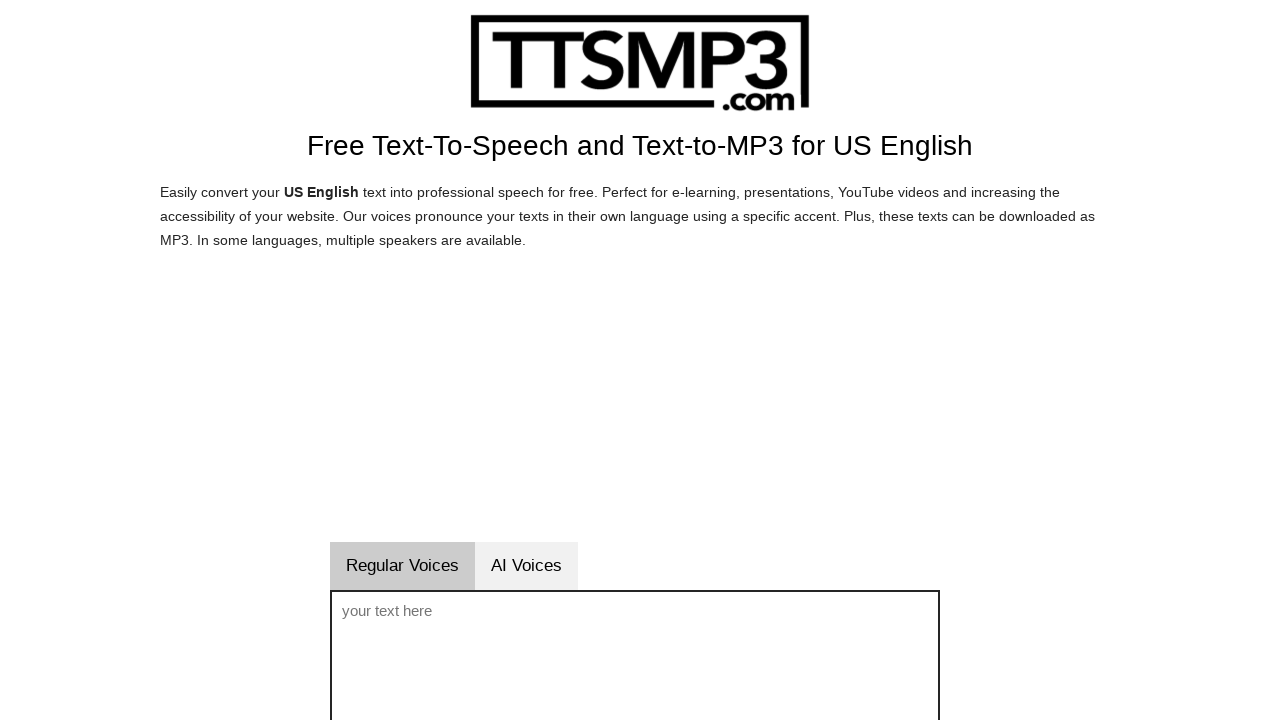

Entered text 'hello world testing text to speech' in voice text field on #voicetext
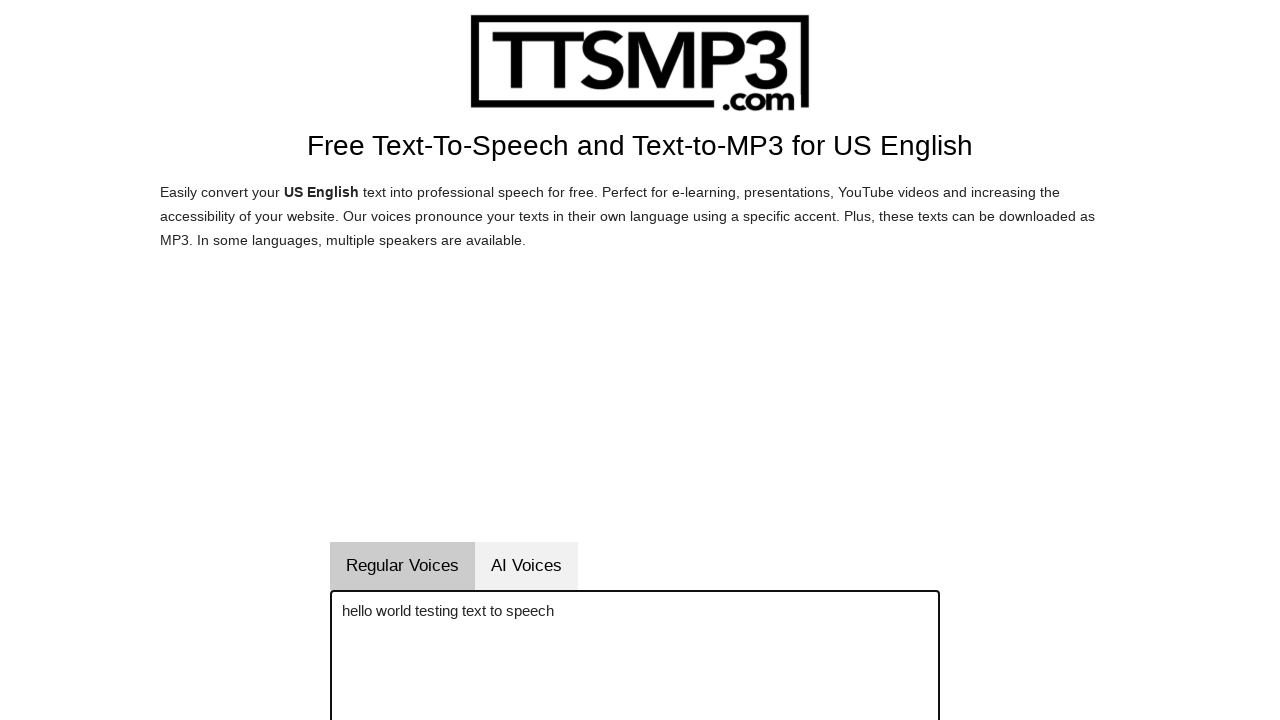

Clicked the speak/read button to generate audio at (694, 360) on #vorlesenbutton
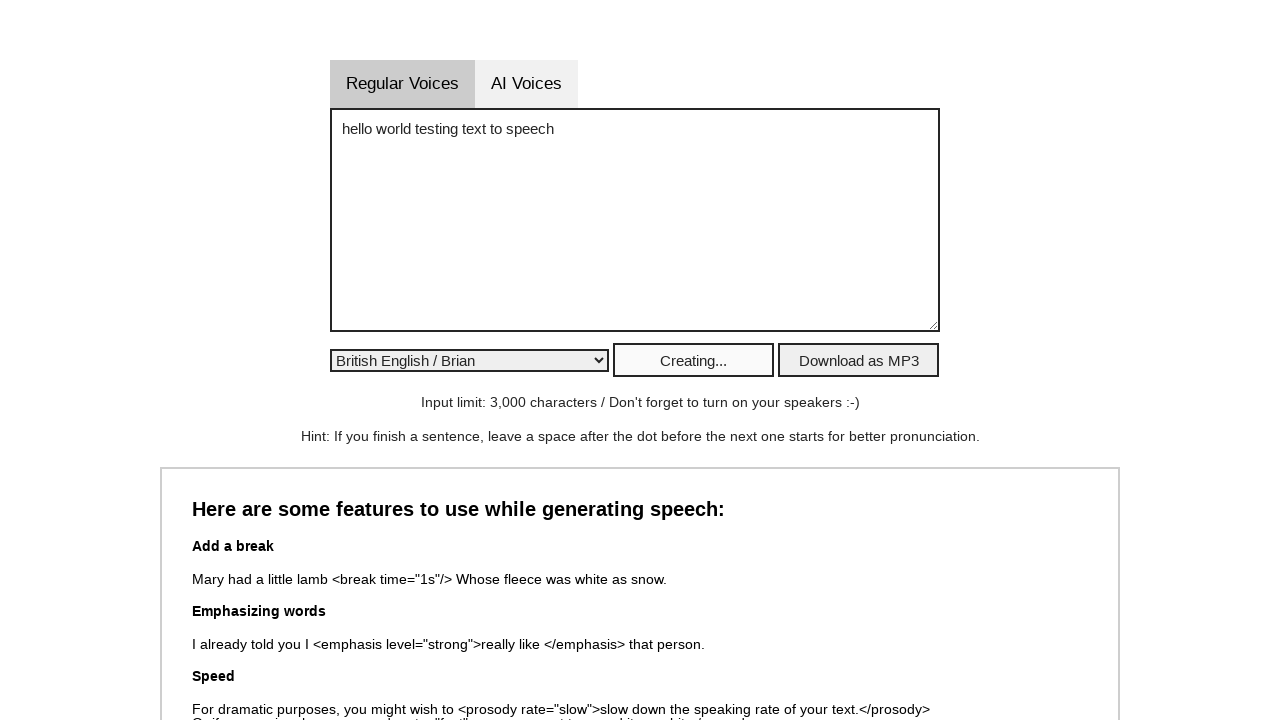

Waited 3 seconds for audio to be processed
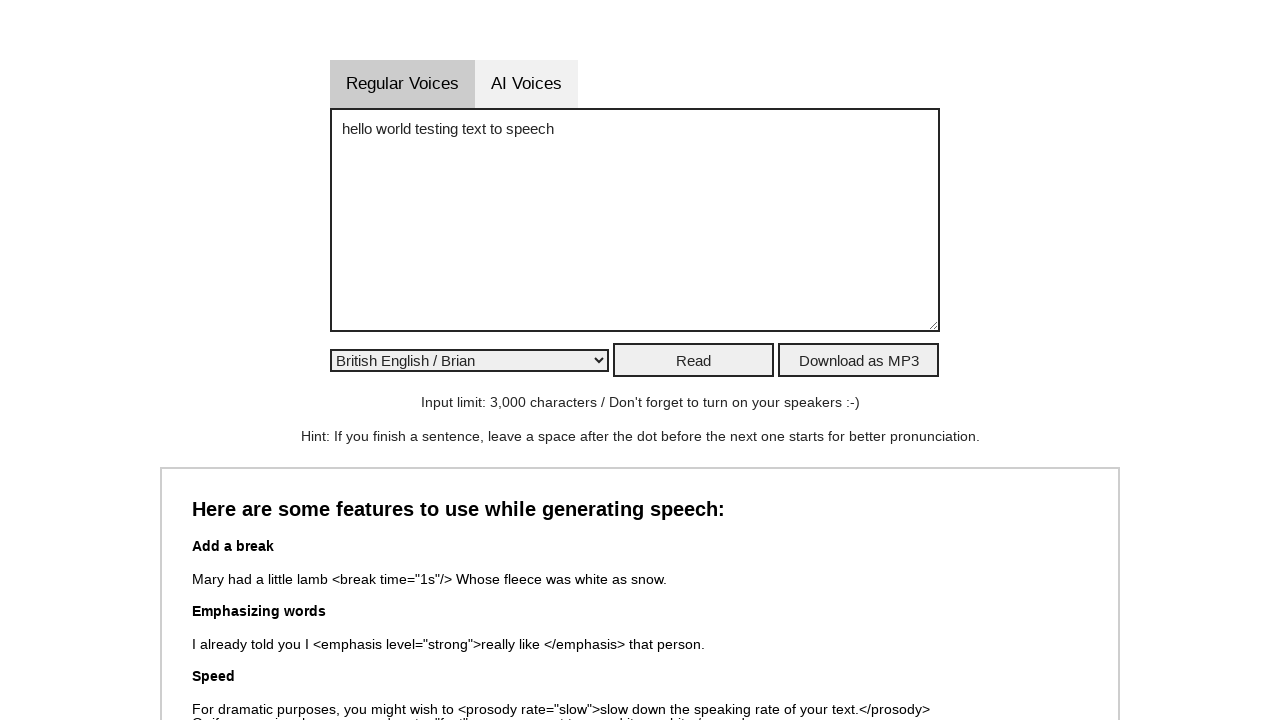

Cleared the text field on #voicetext
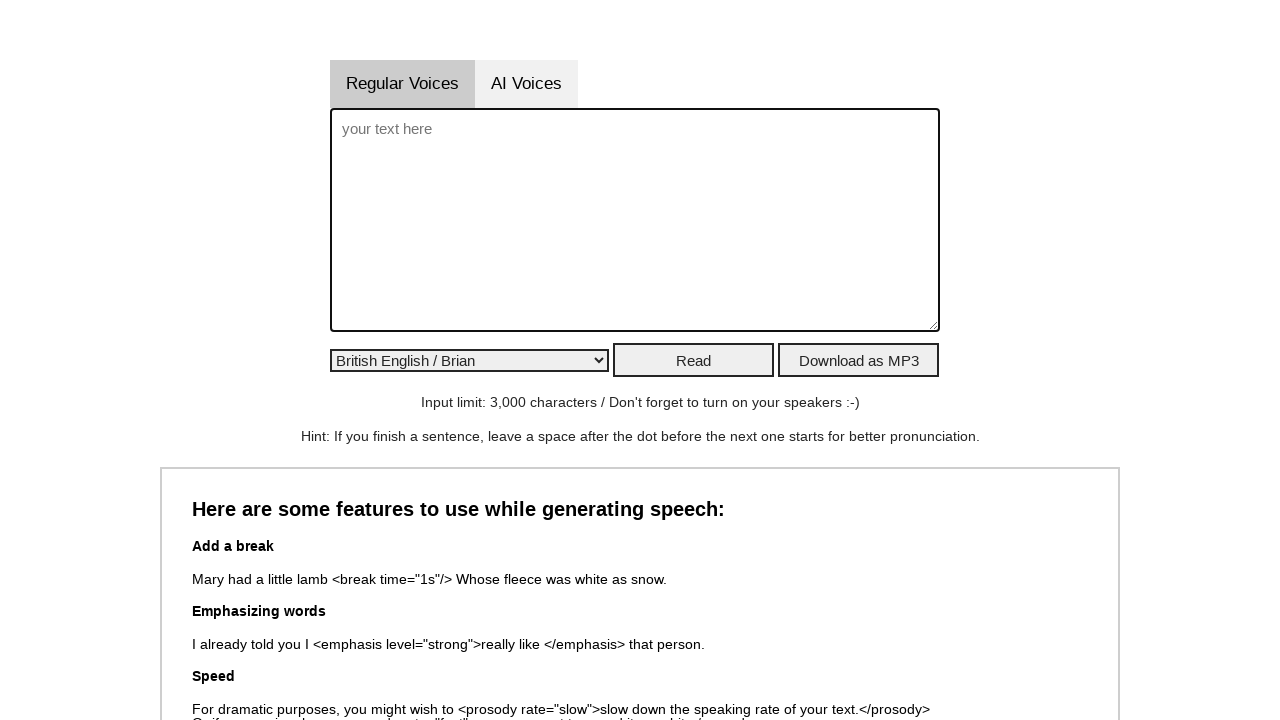

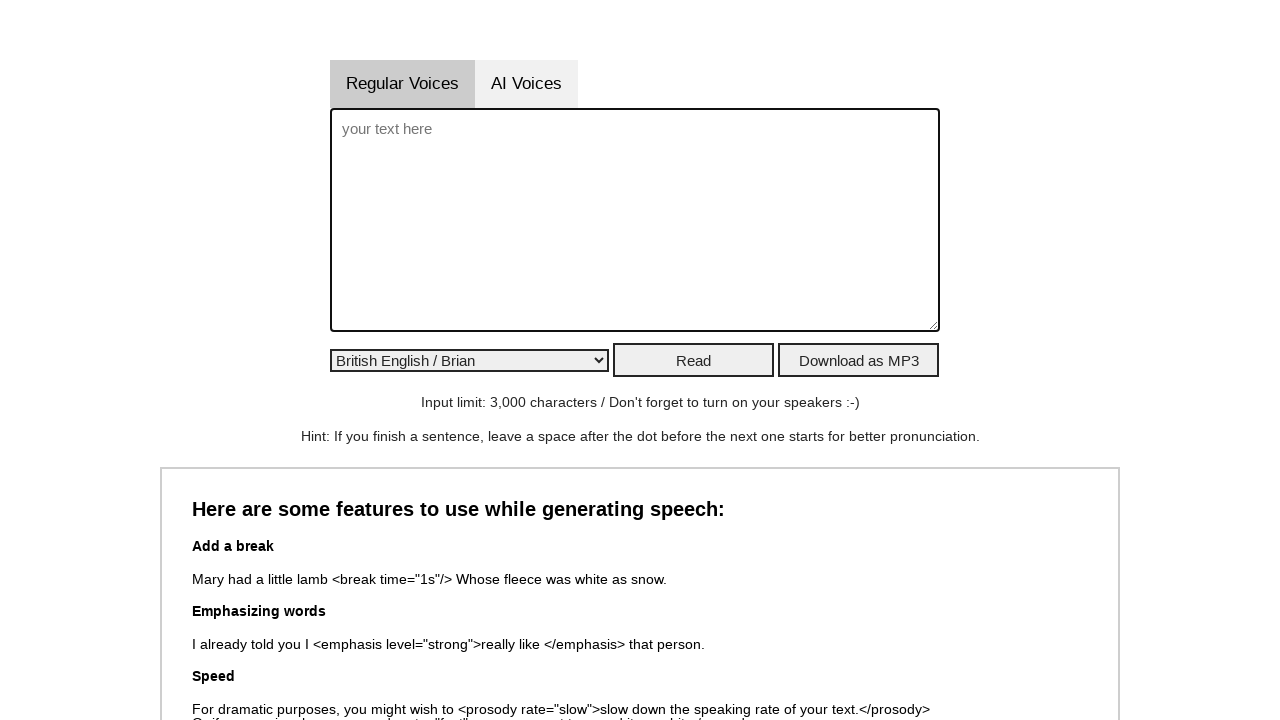